Tests radio button functionality by verifying element states (enabled, displayed, selected) and clicking to select a radio button option

Starting URL: http://syntaxprojects.com/basic-radiobutton-demo.php

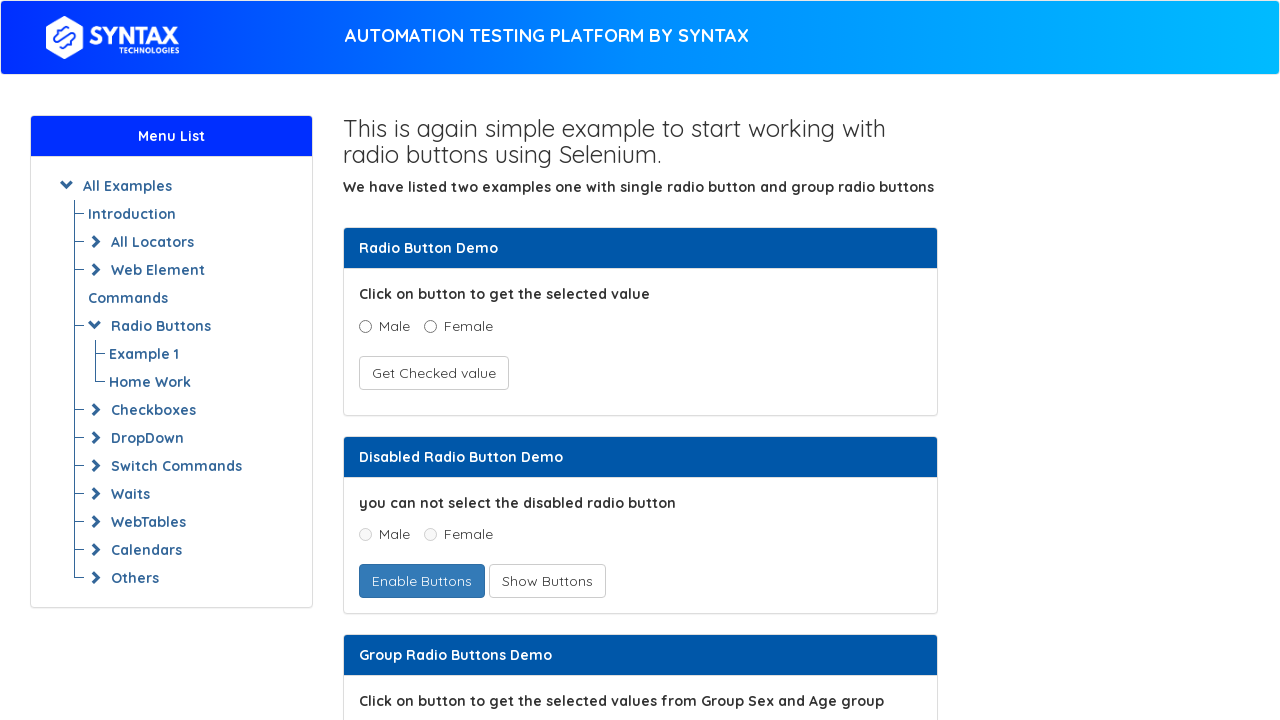

Located age radio button for '5 - 15' option
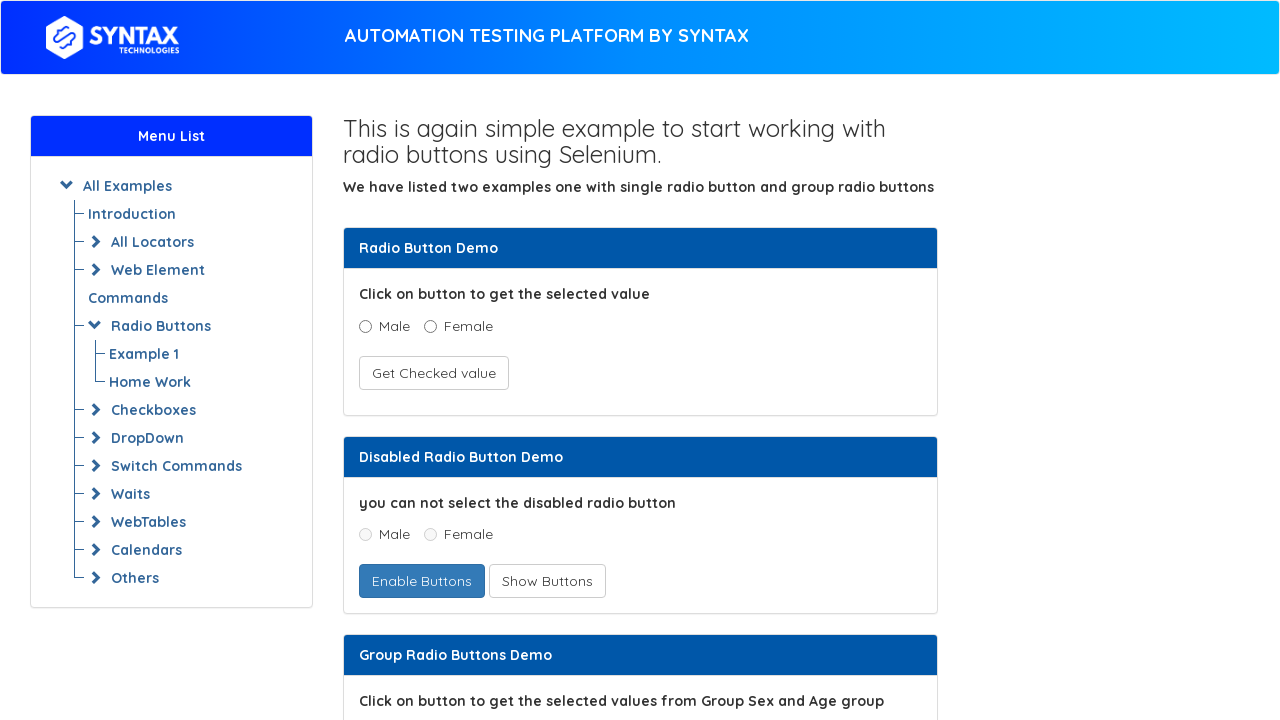

Checked if radio button is enabled: True
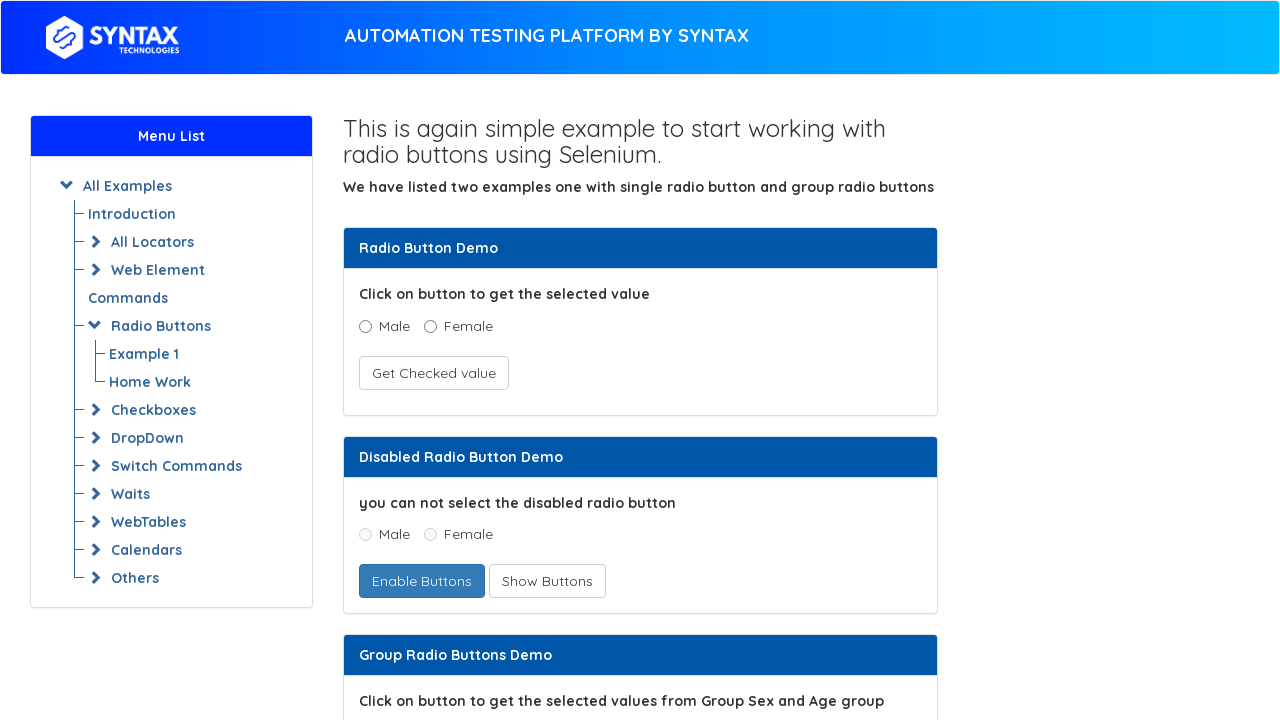

Checked if radio button is visible: True
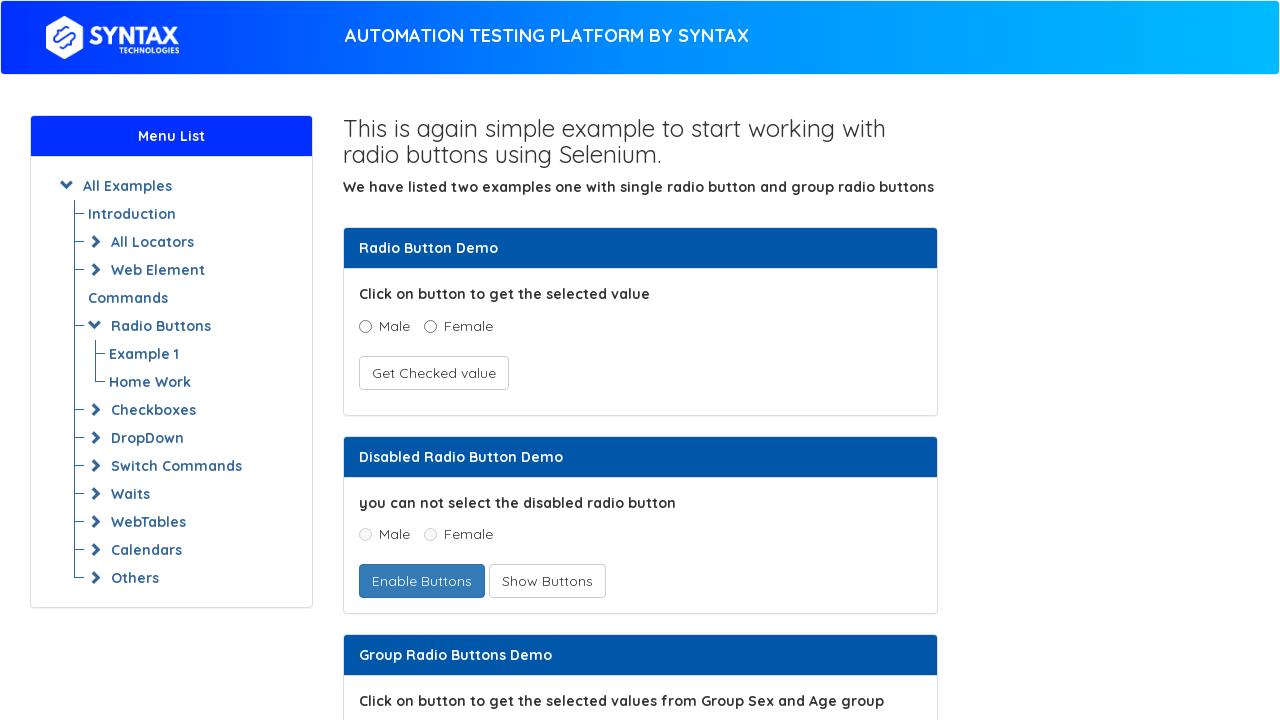

Checked if radio button is selected before clicking: False
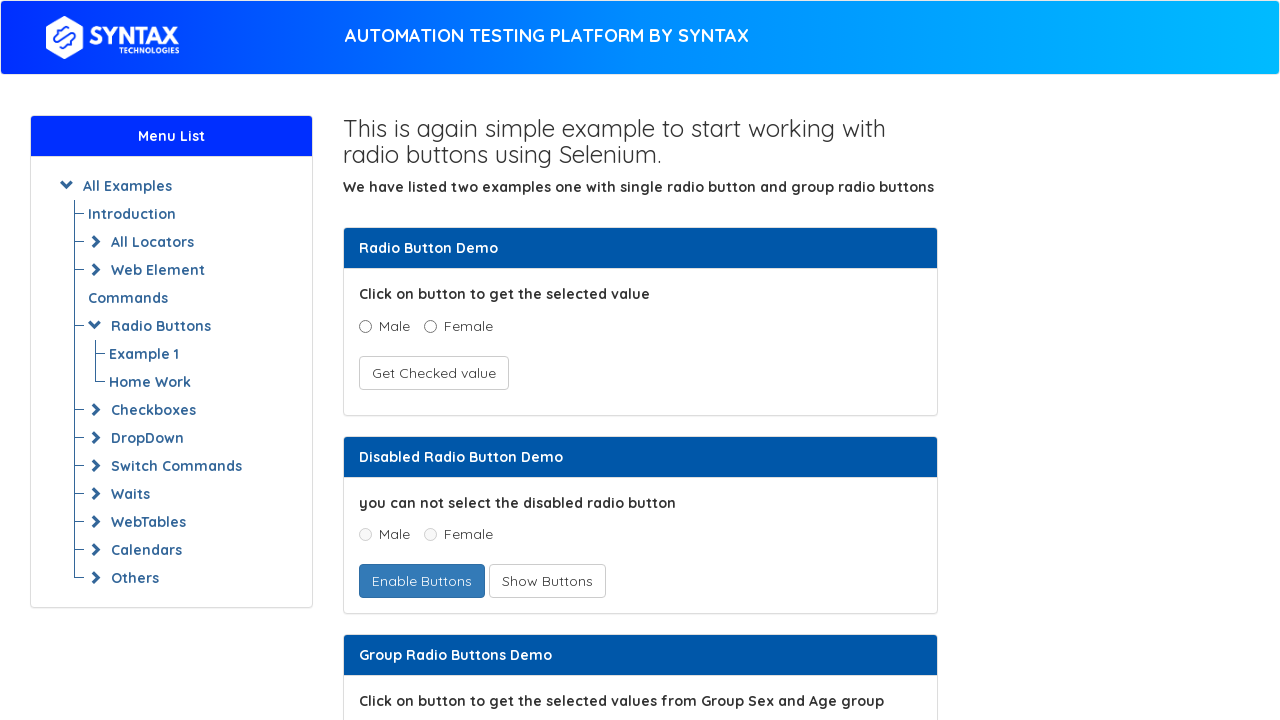

Clicked the radio button to select it at (438, 360) on input[value='5 - 15']
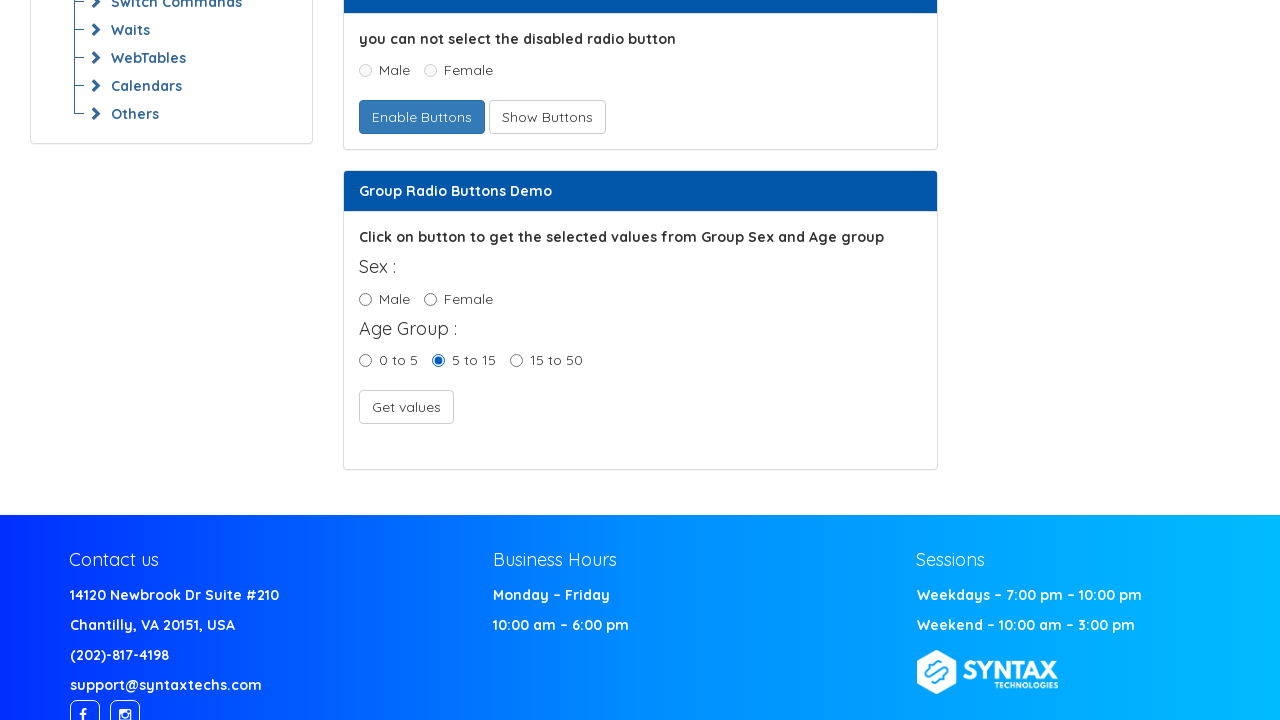

Checked if radio button is selected after clicking: True
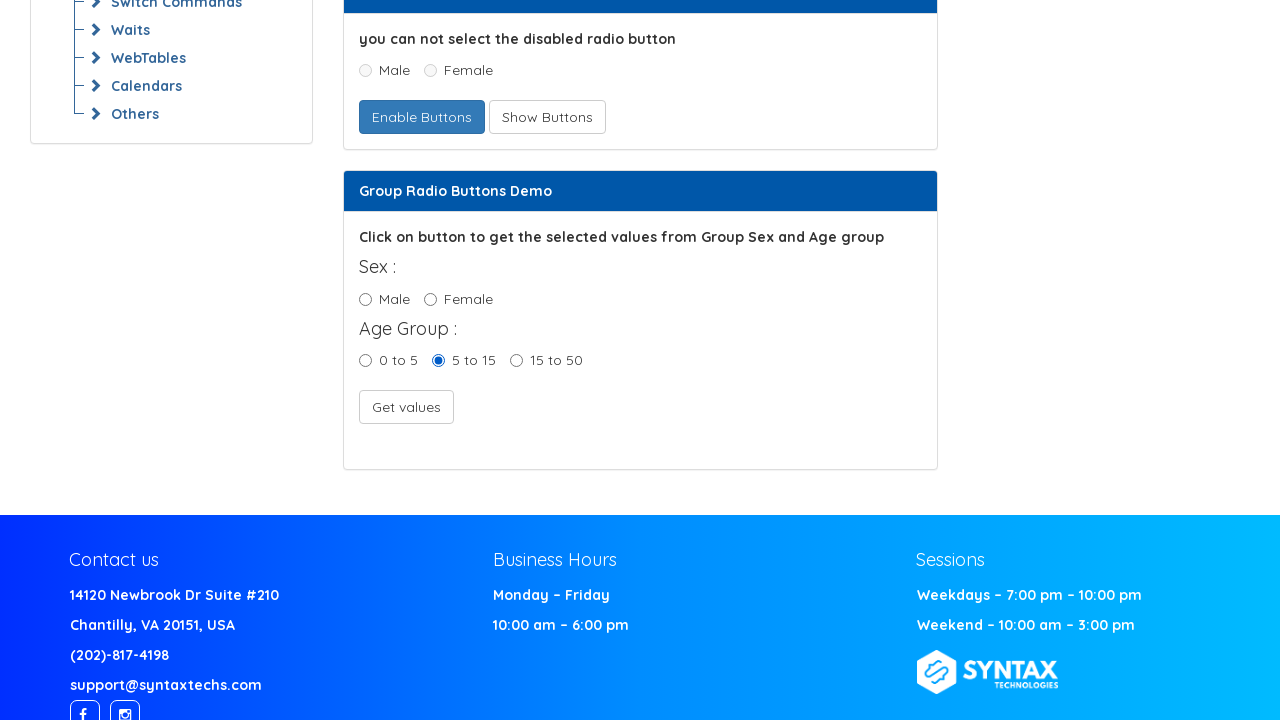

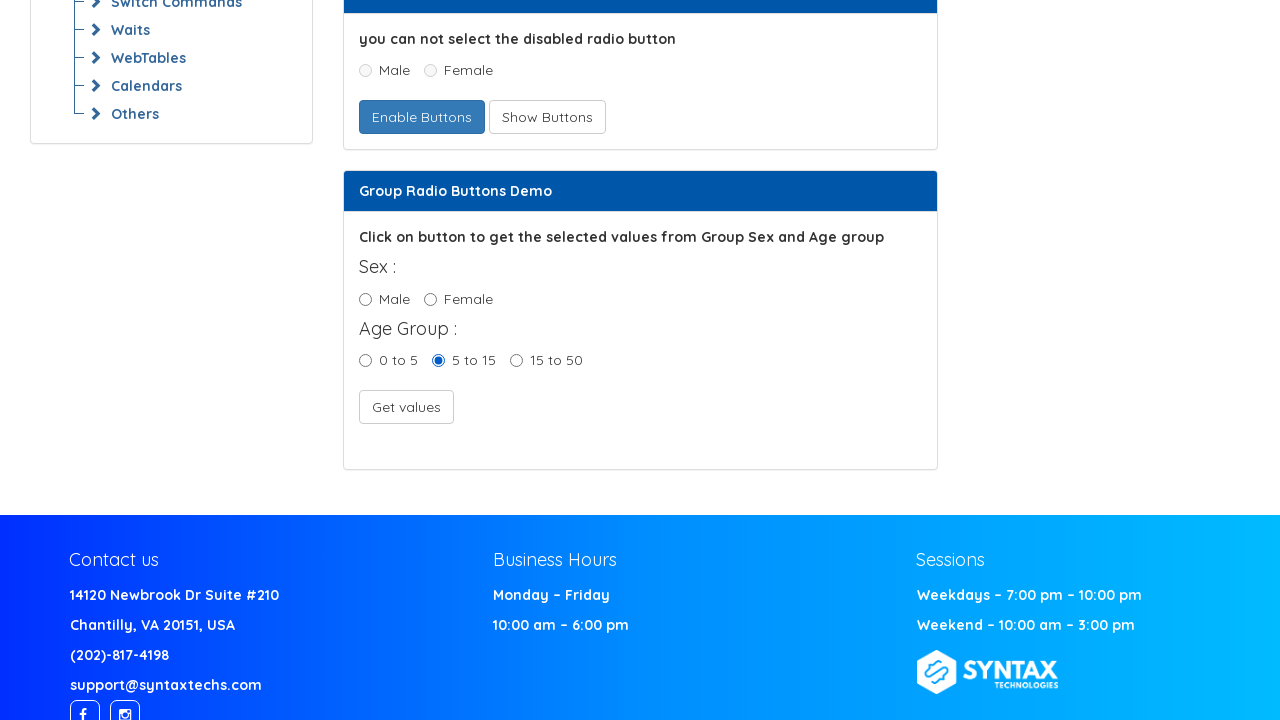